Tests state dropdown by selecting different states using various selection methods and verifying the final selection

Starting URL: https://practice.cydeo.com/dropdown

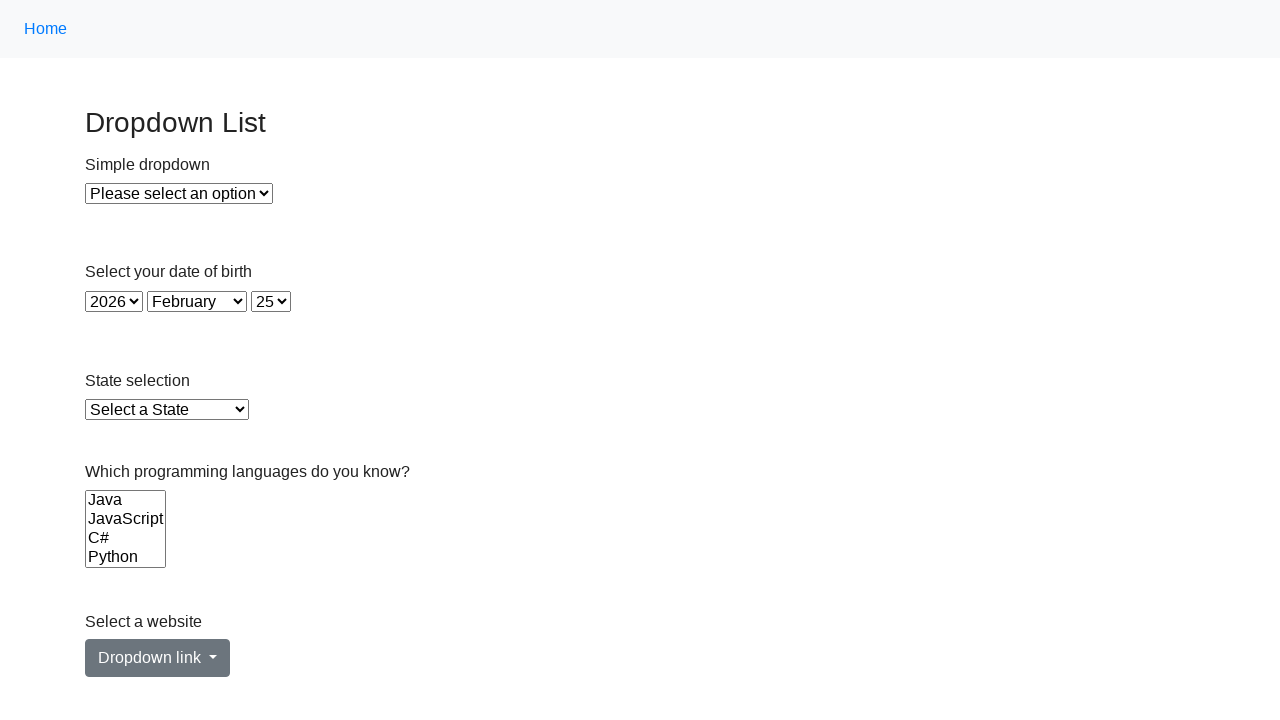

Located the state dropdown element
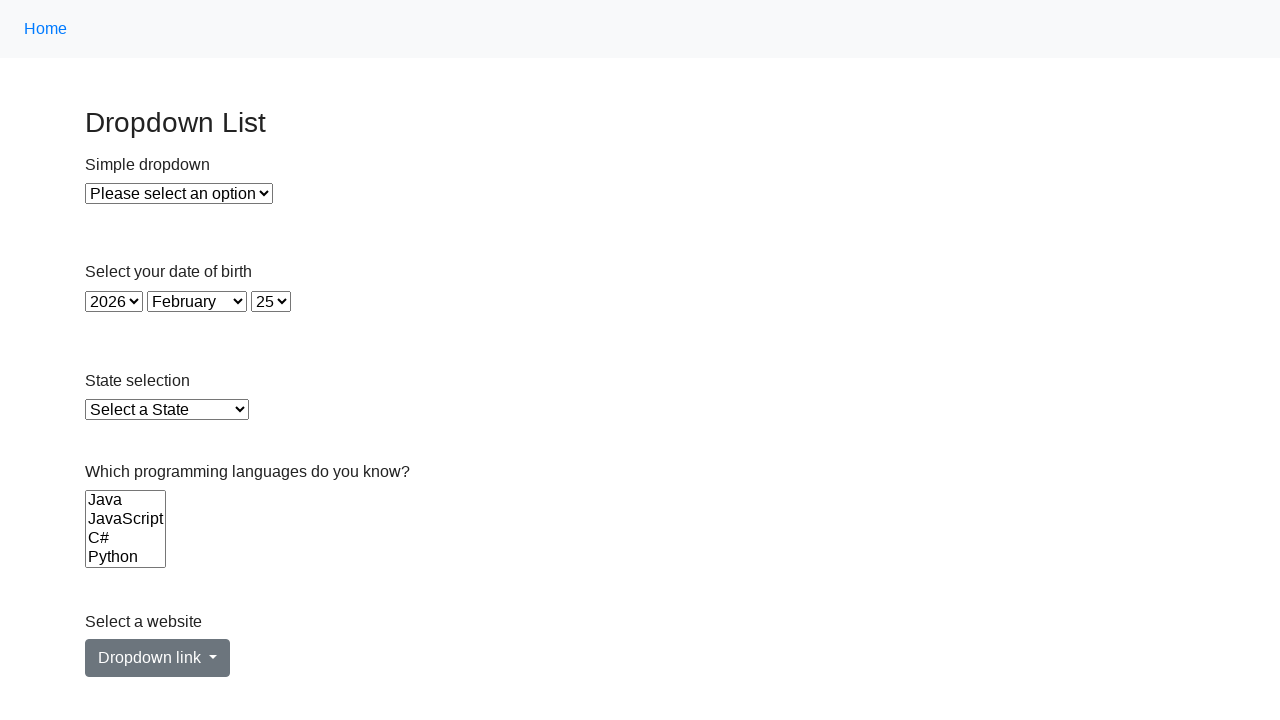

Selected Illinois from dropdown by visible text on select#state
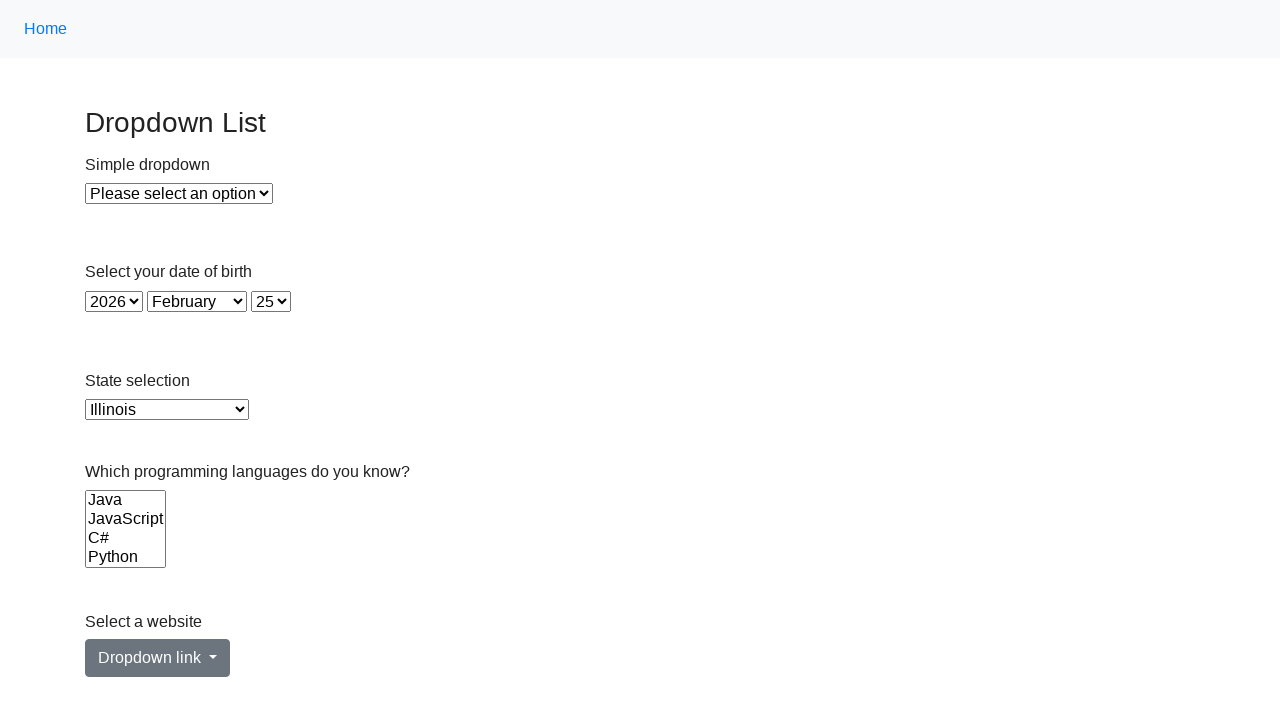

Selected Virginia from dropdown by value 'VA' on select#state
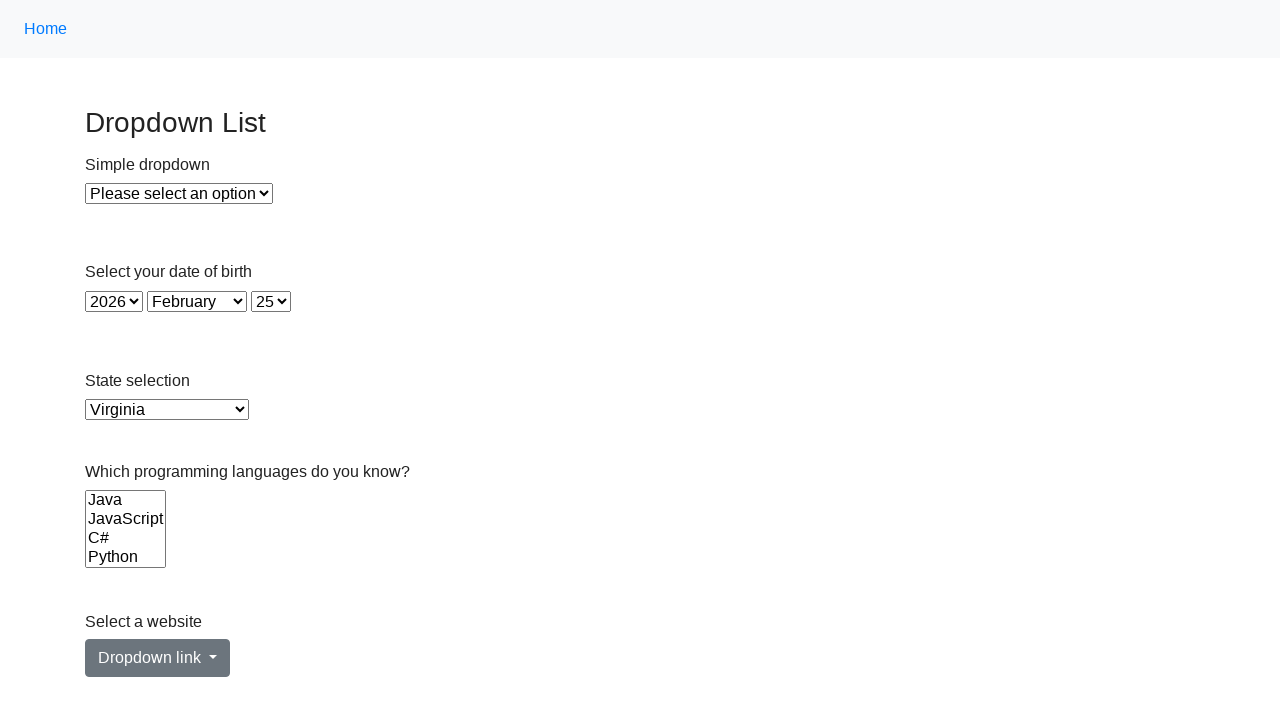

Selected California from dropdown by index 5 on select#state
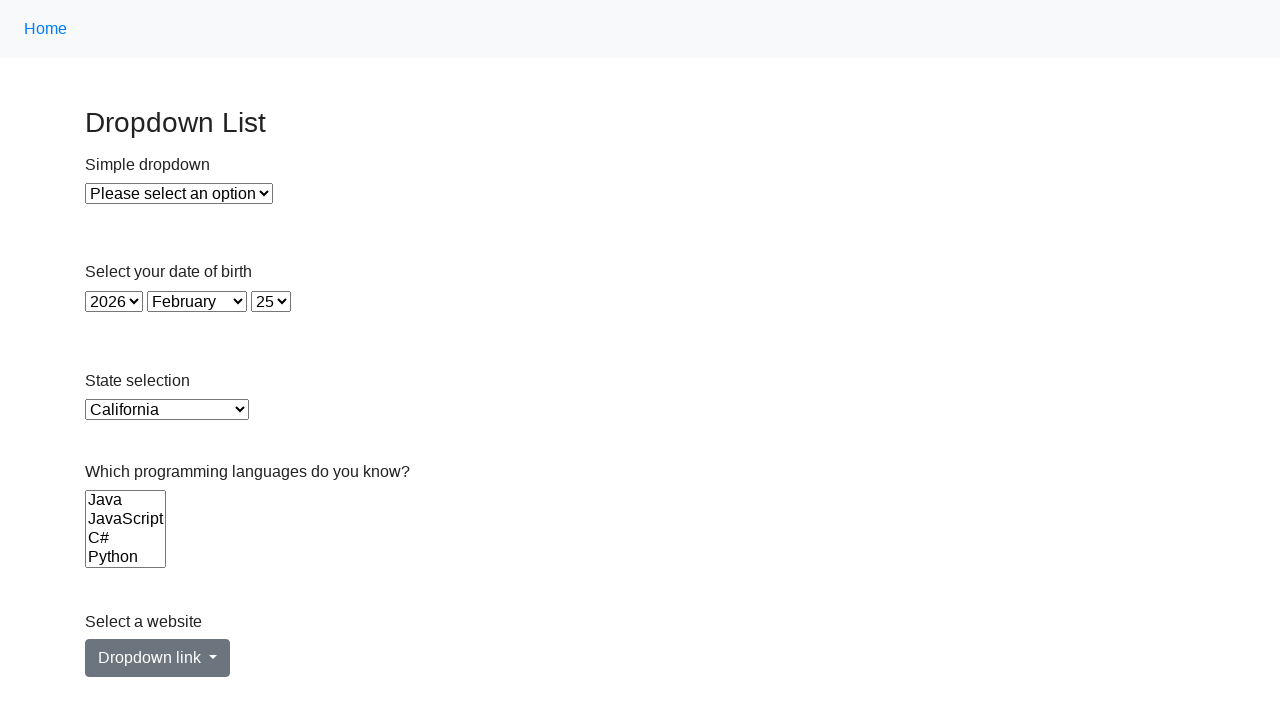

Retrieved the text content of the currently selected option
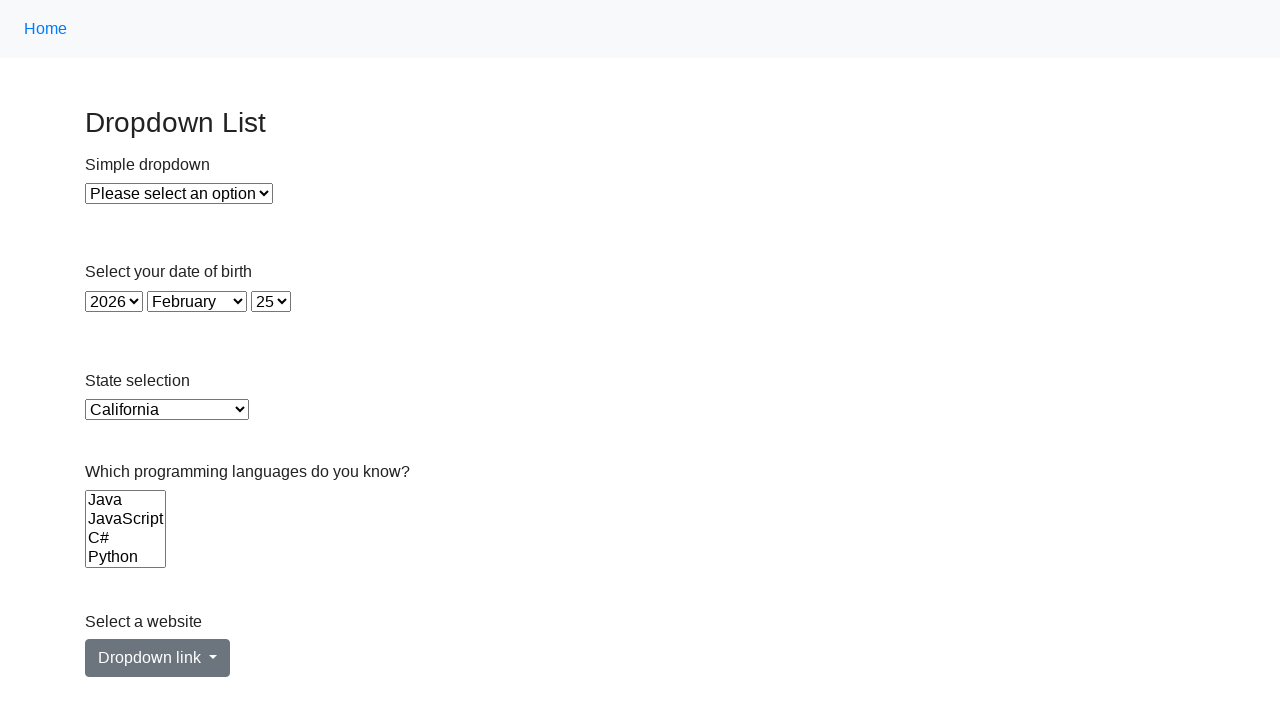

Verified that the final selected option is California
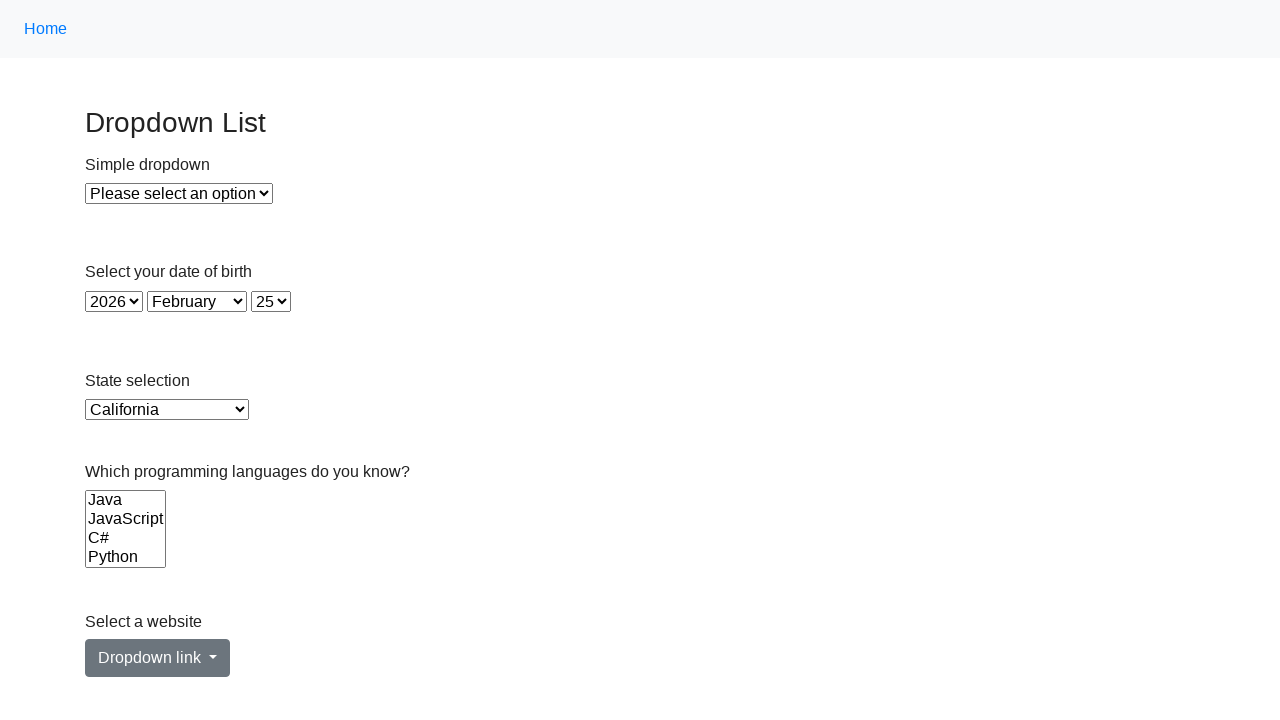

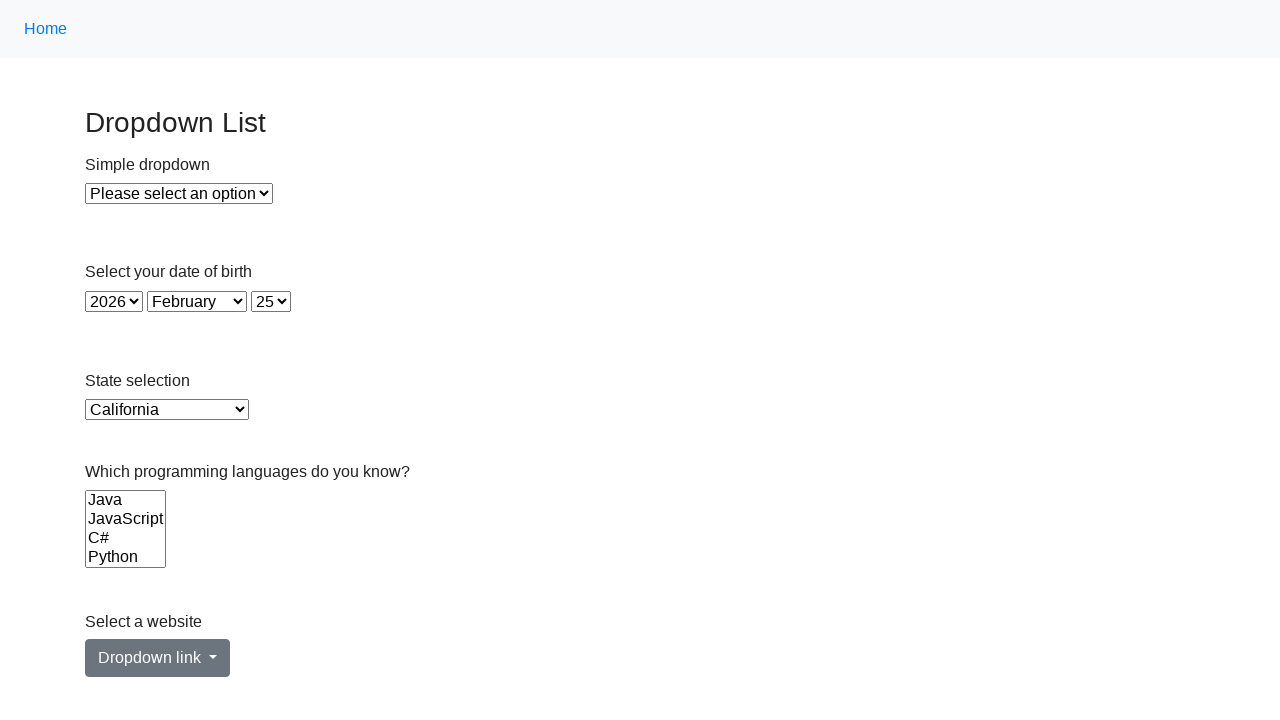